Tests reopening a completed task at Completed filter, which should hide it.

Starting URL: https://todomvc4tasj.herokuapp.com/

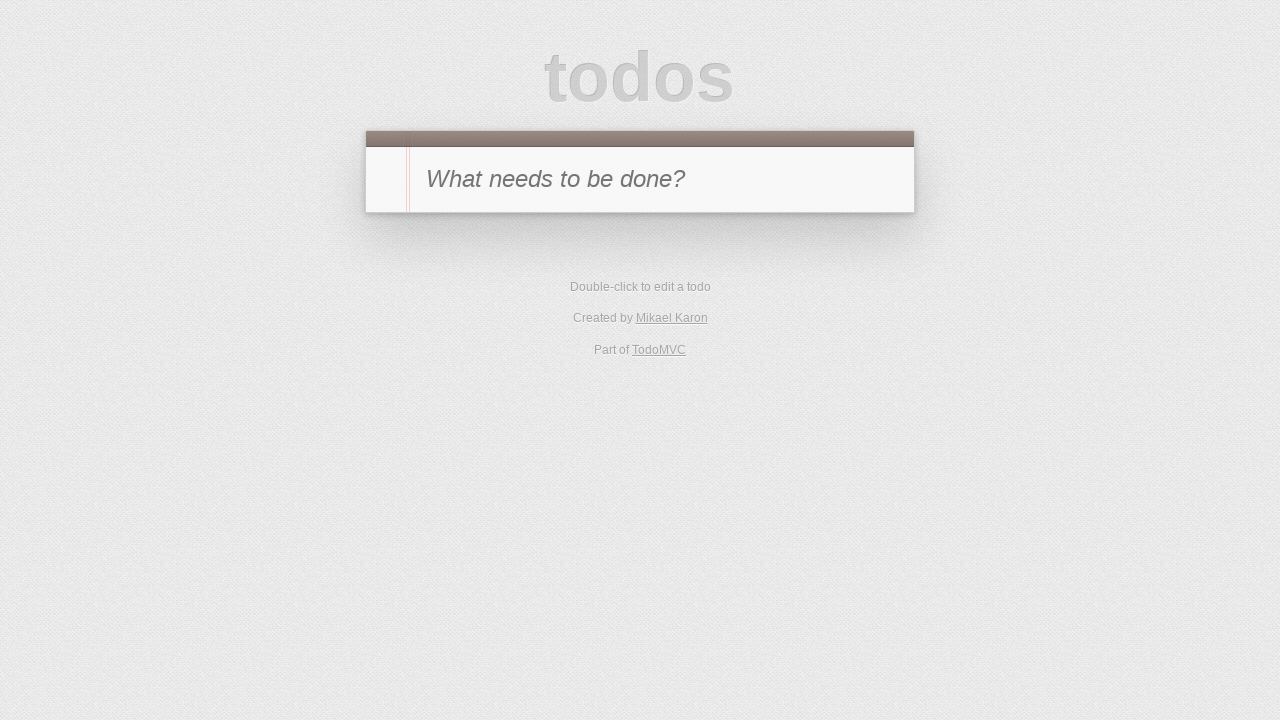

Set completed task in localStorage
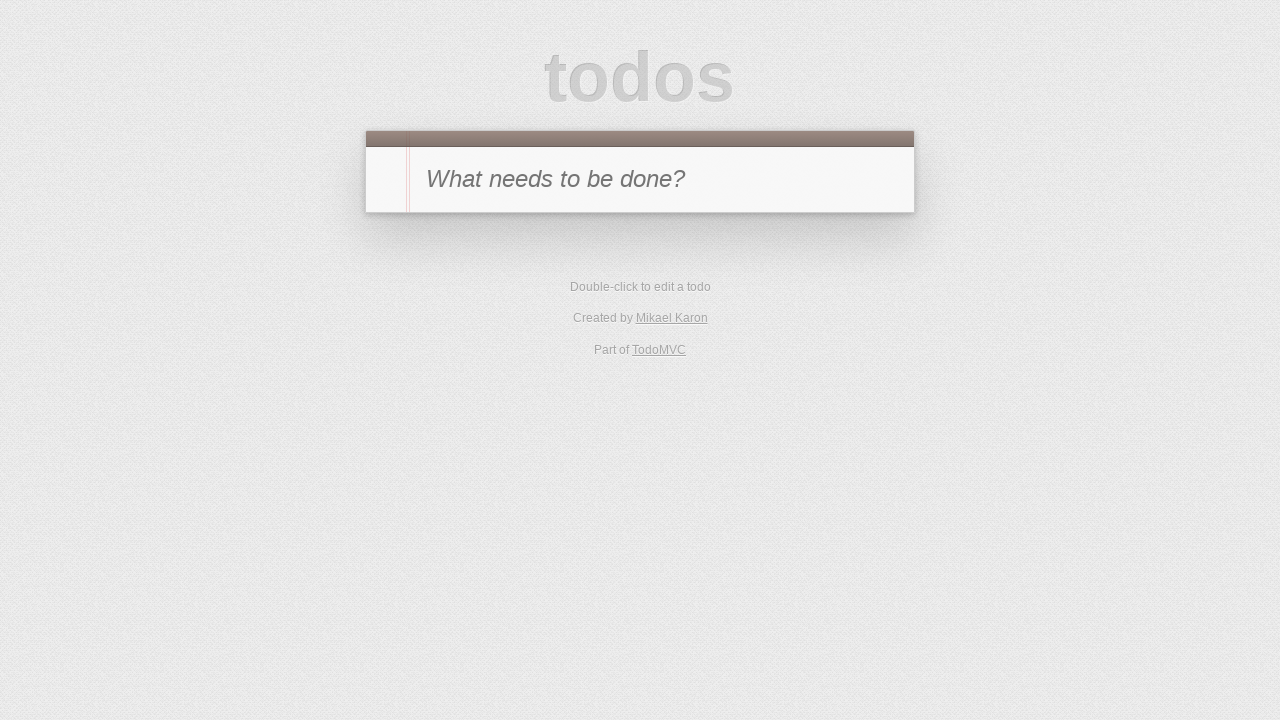

Reloaded the page to apply localStorage changes
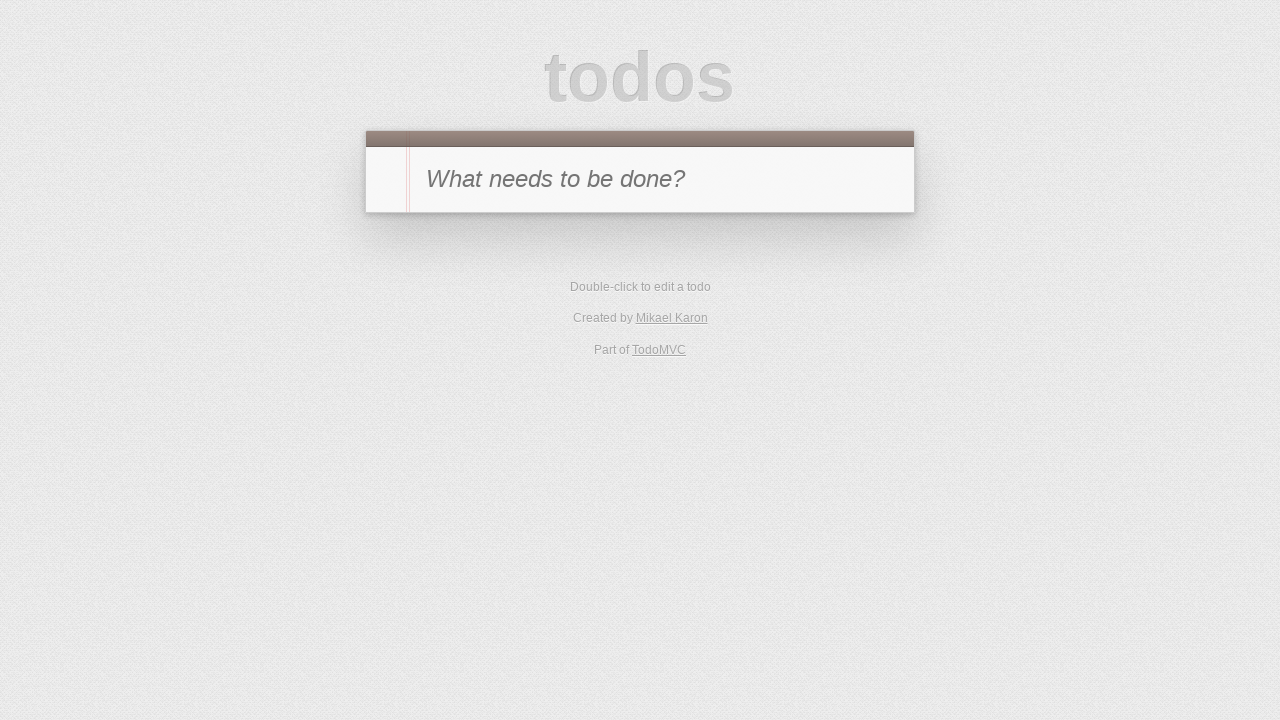

Clicked on Completed filter at (676, 291) on text=Completed
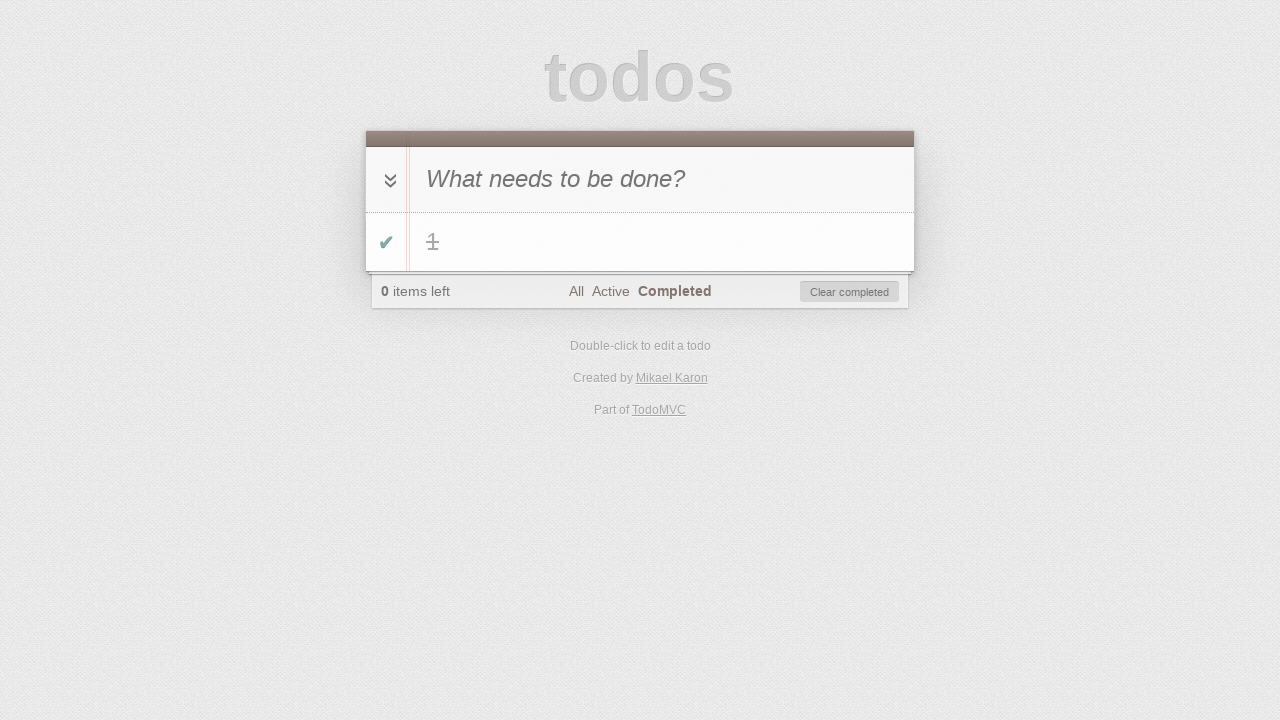

Toggled completed task checkbox to reopen it at (386, 242) on #todo-list li:has-text('1') .toggle
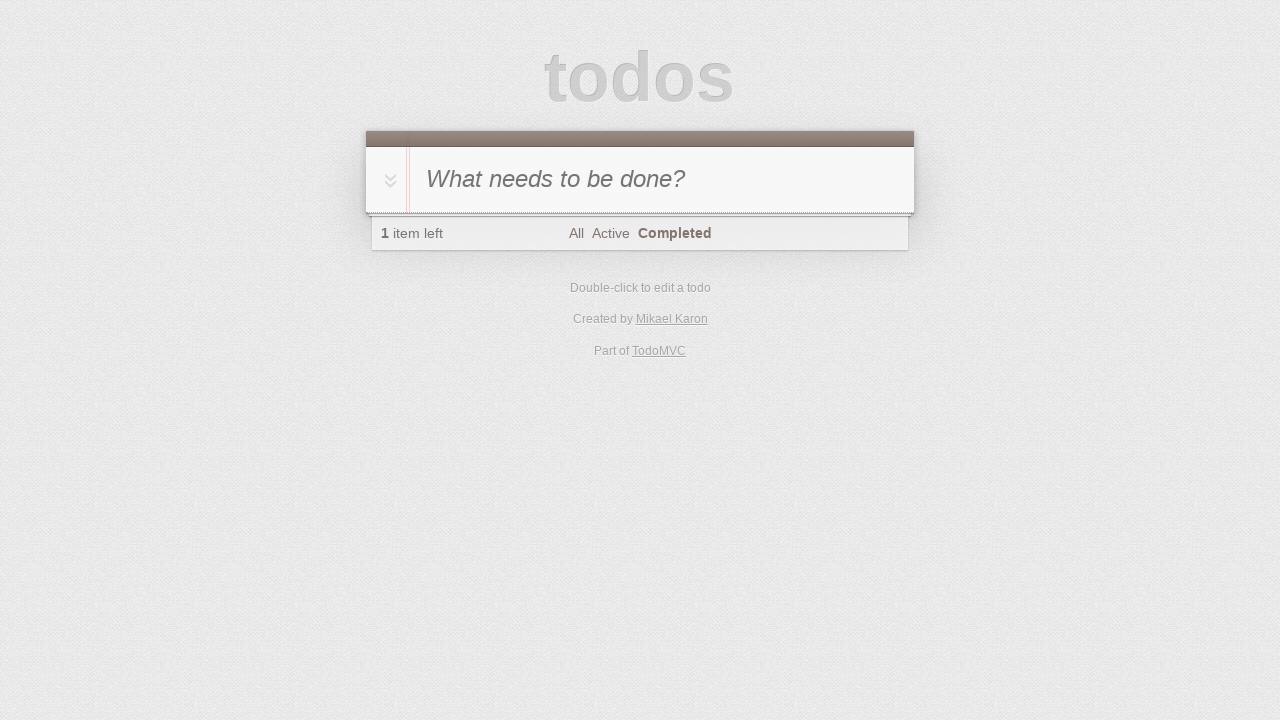

Verified item count shows 1 - completed task is hidden from Completed filter
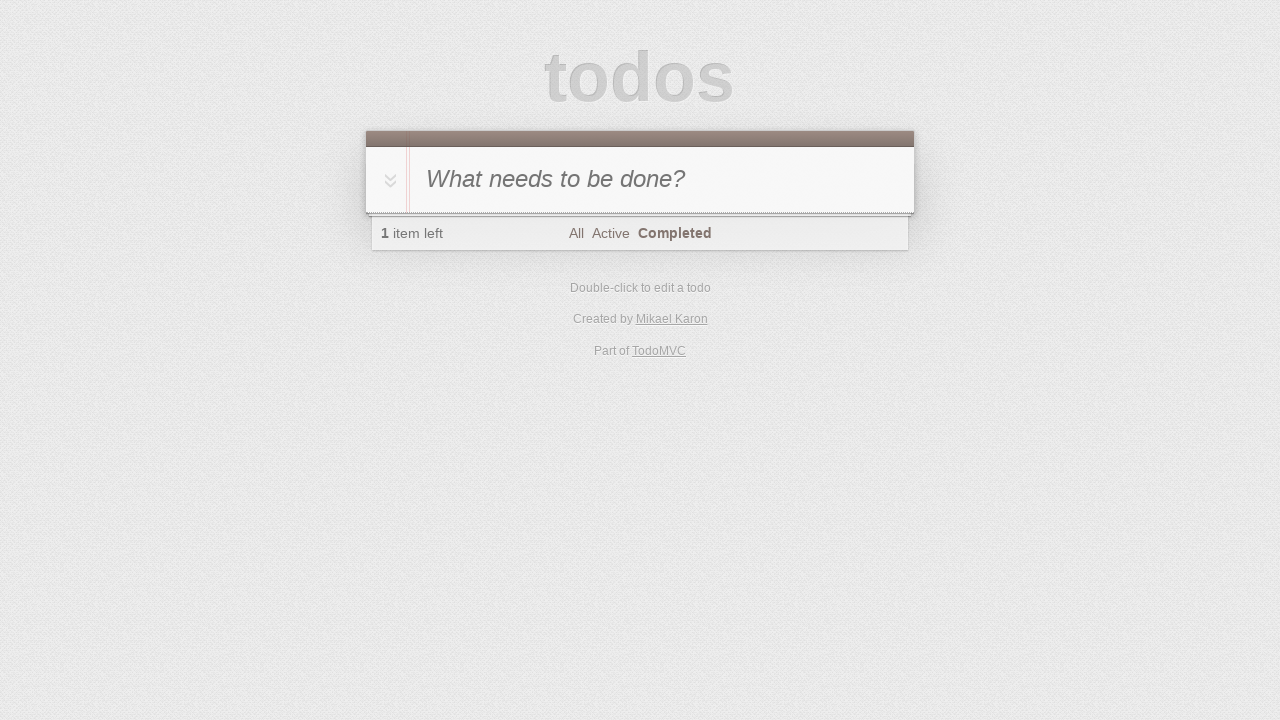

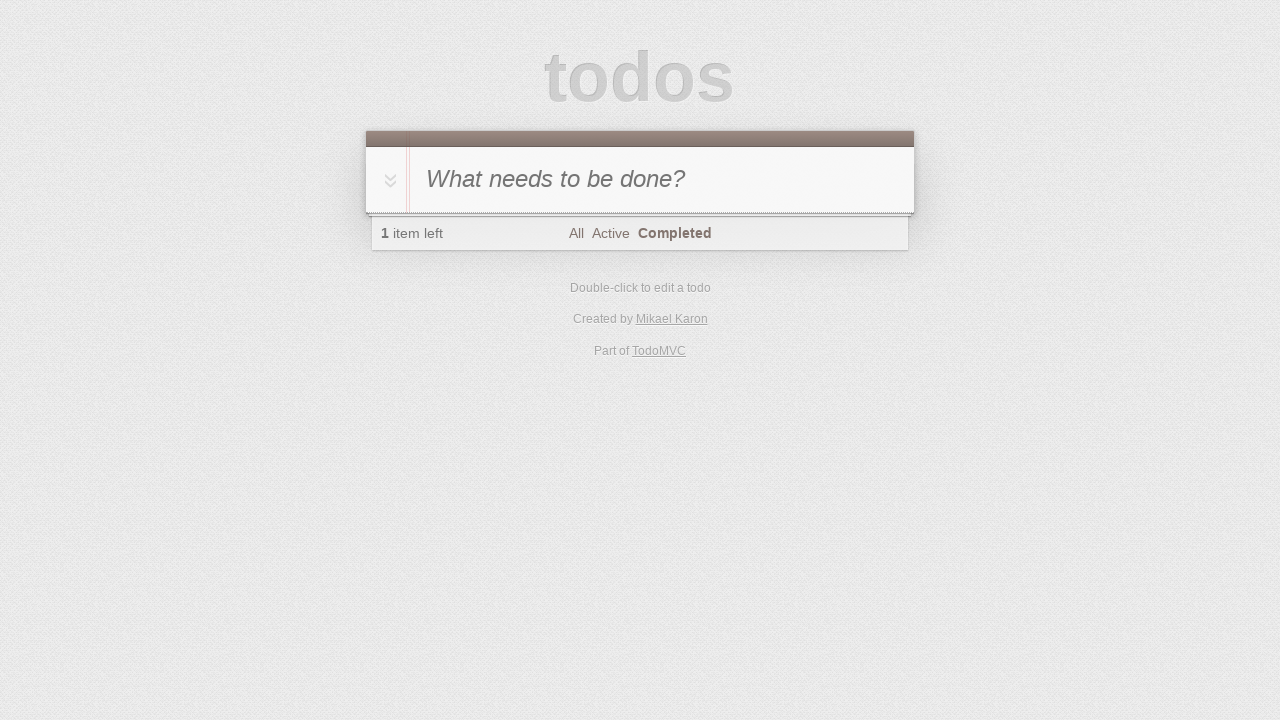